Tests frame and iframe handling by switching between multiple frames on a demo page, filling text inputs in each frame, and interacting with an embedded Google Form iframe.

Starting URL: https://ui.vision/demo/webtest/frames/

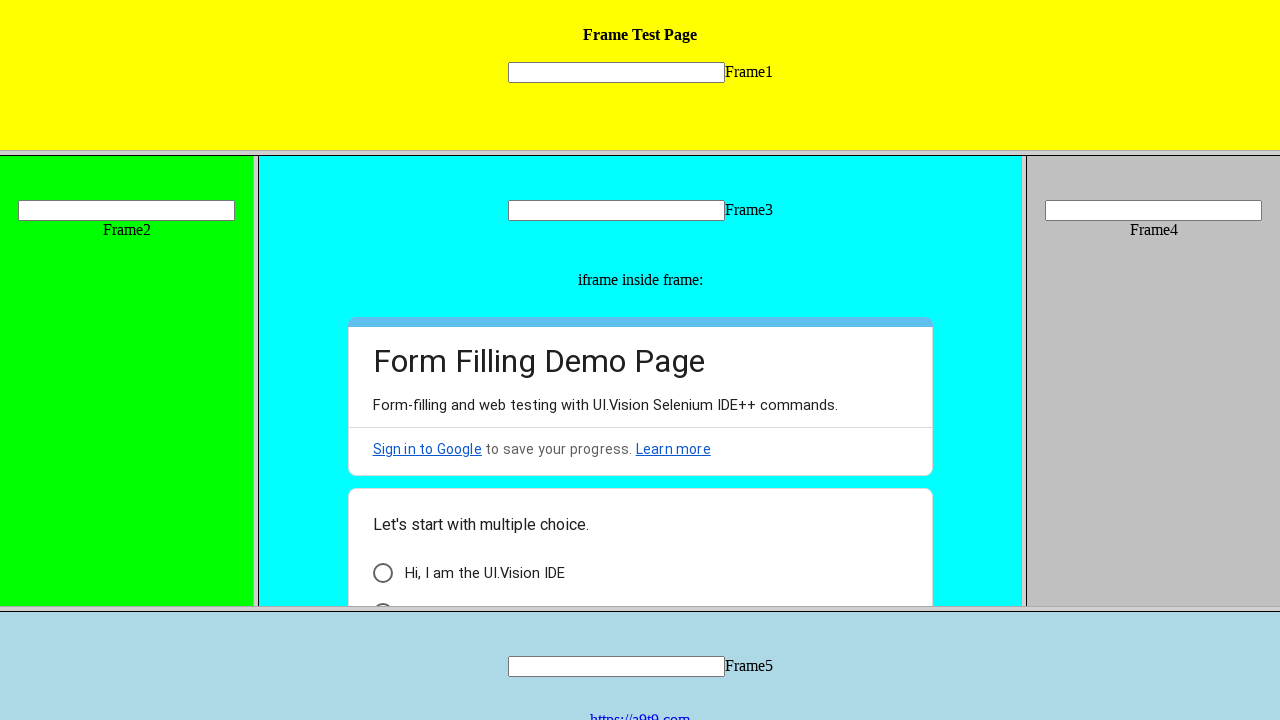

Switched to frame 1 and filled text input with 'Subhash' on frame[src='frame_1.html'] >> internal:control=enter-frame >> input[name='mytext1
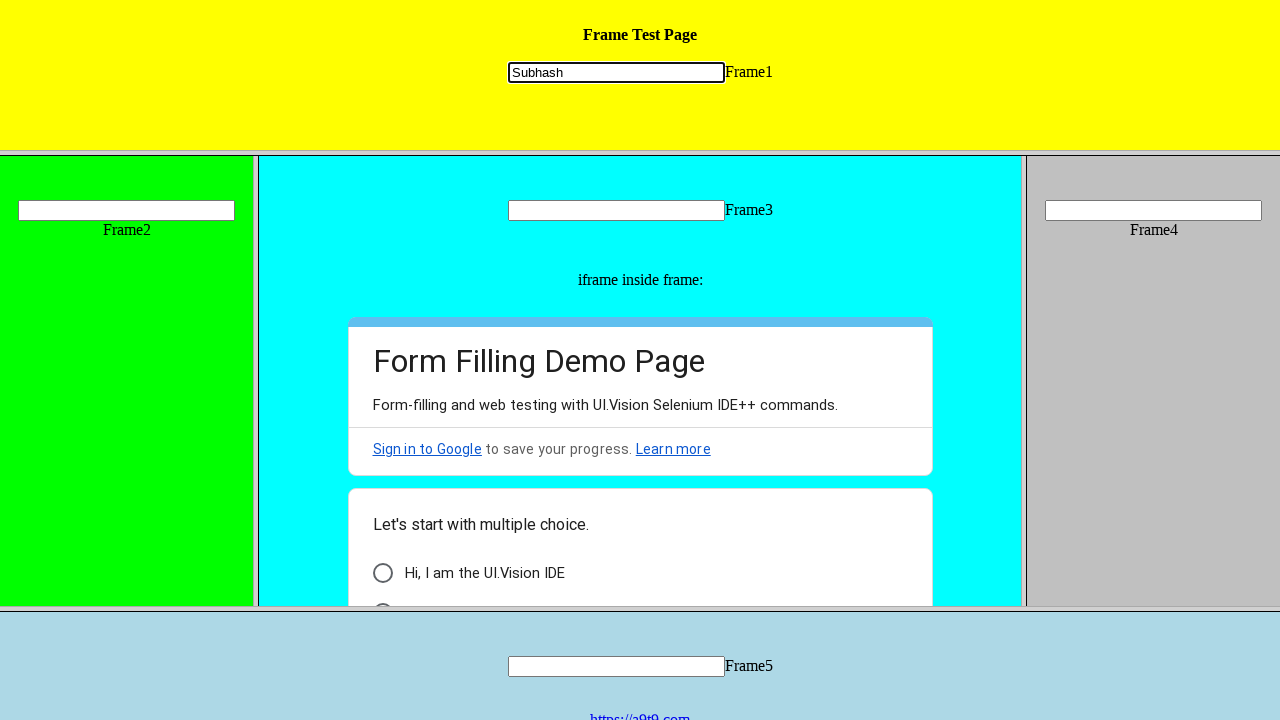

Switched to frame 2 and filled text input with 'Sachin' on frame[src='frame_2.html'] >> internal:control=enter-frame >> input[name='mytext2
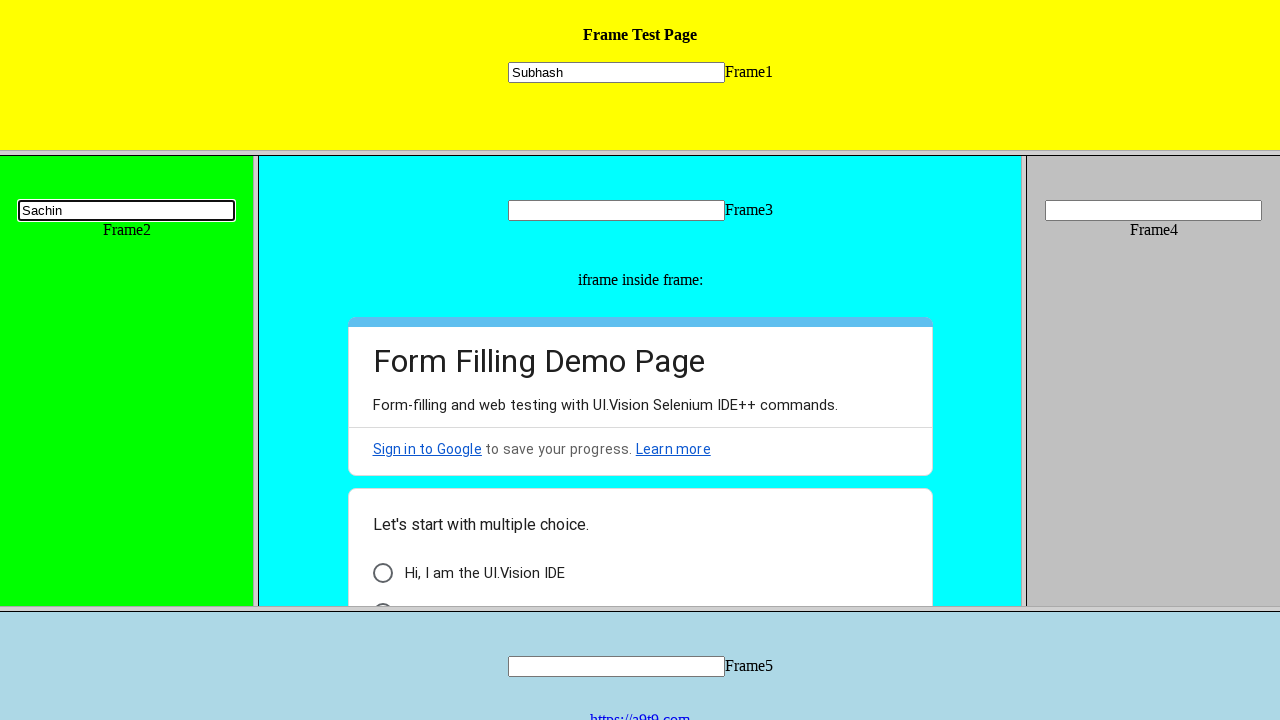

Switched to frame 3 and filled text input with 'Subhash' on frame[src='frame_3.html'] >> internal:control=enter-frame >> input[name='mytext3
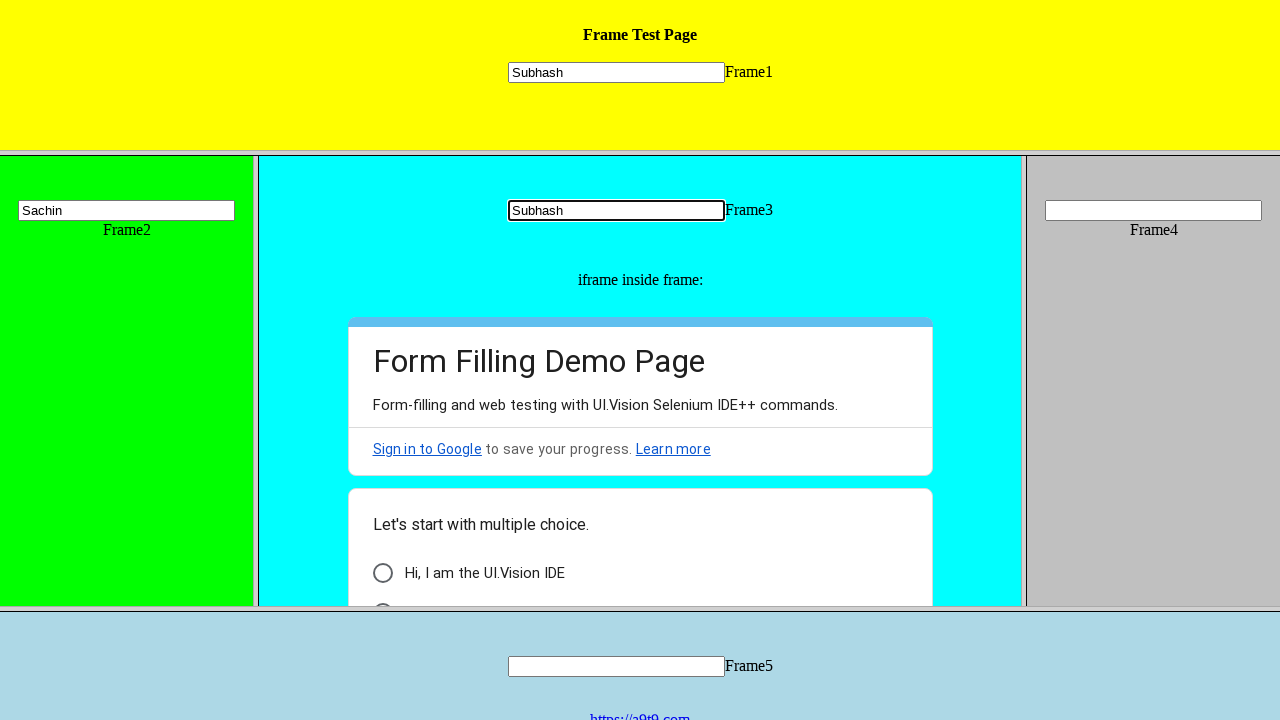

Clicked dropdown in nested Google Form iframe within frame 3 at (382, 588) on frame[src='frame_3.html'] >> internal:control=enter-frame >> iframe[src*='docs.g
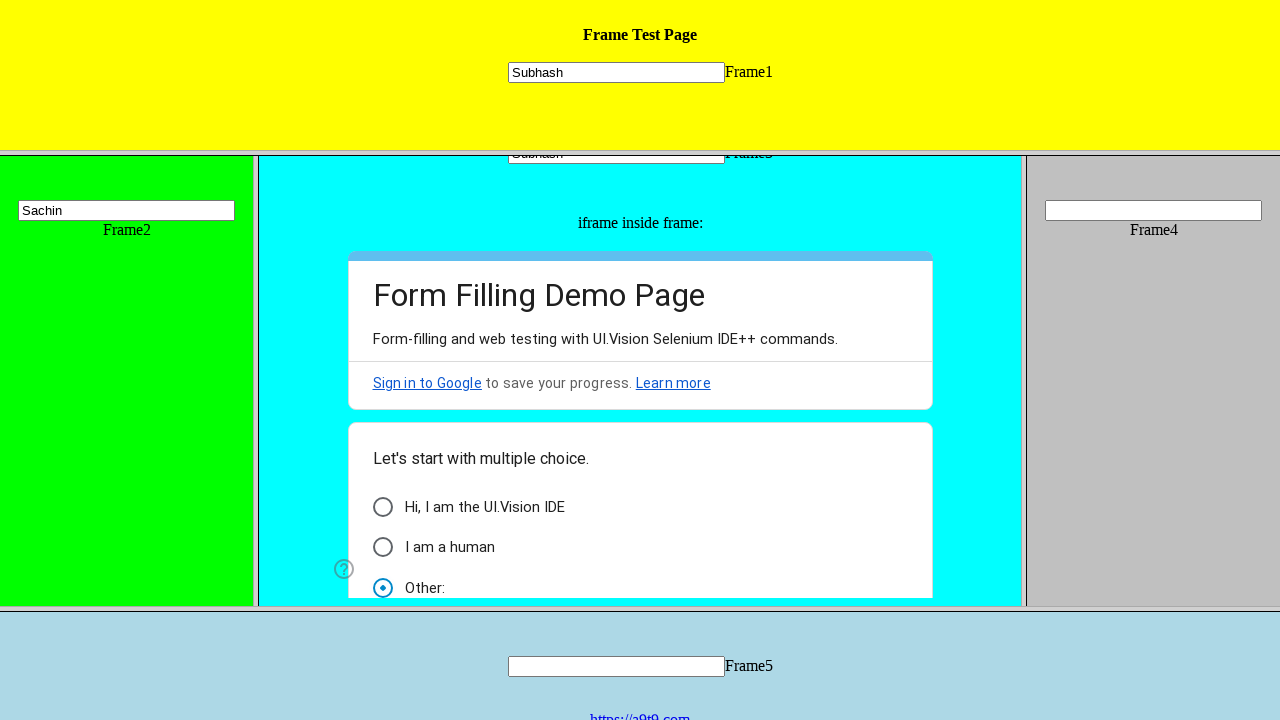

Waited 1000ms for Google Form dropdown to respond
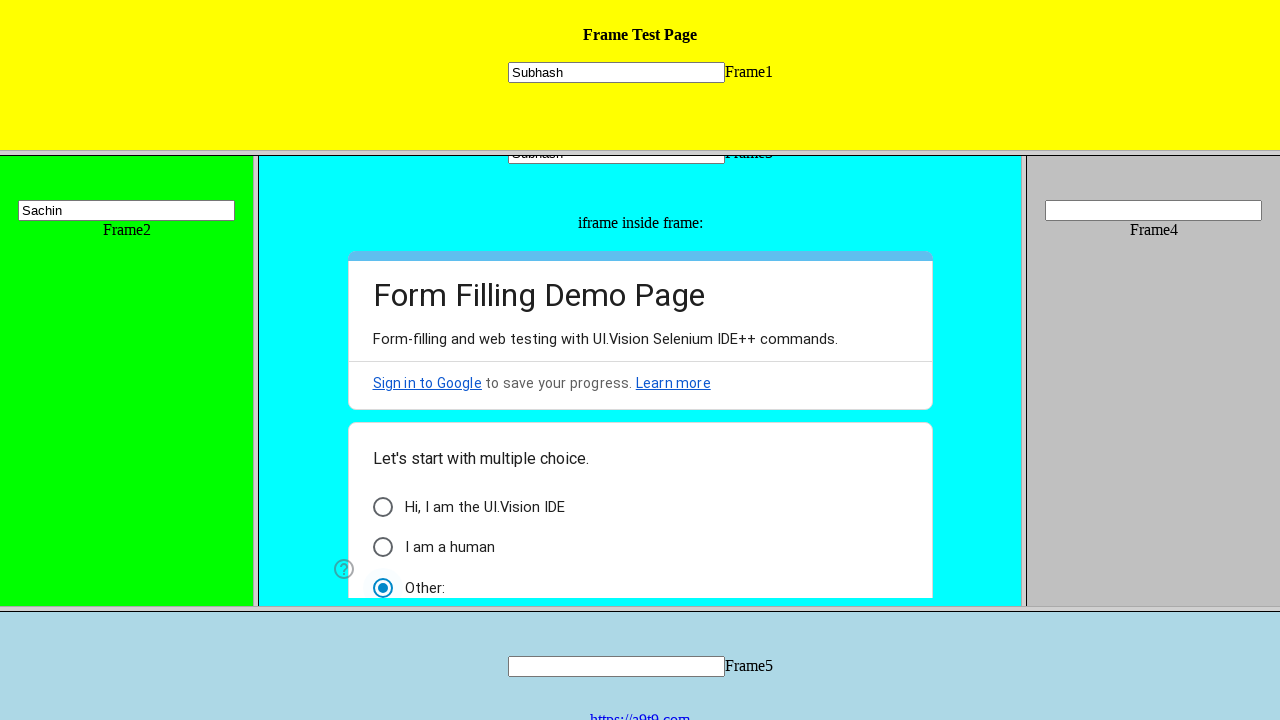

Switched to frame 4 and filled text input with 'Sachin' on frame[src='frame_4.html'] >> internal:control=enter-frame >> input[name='mytext4
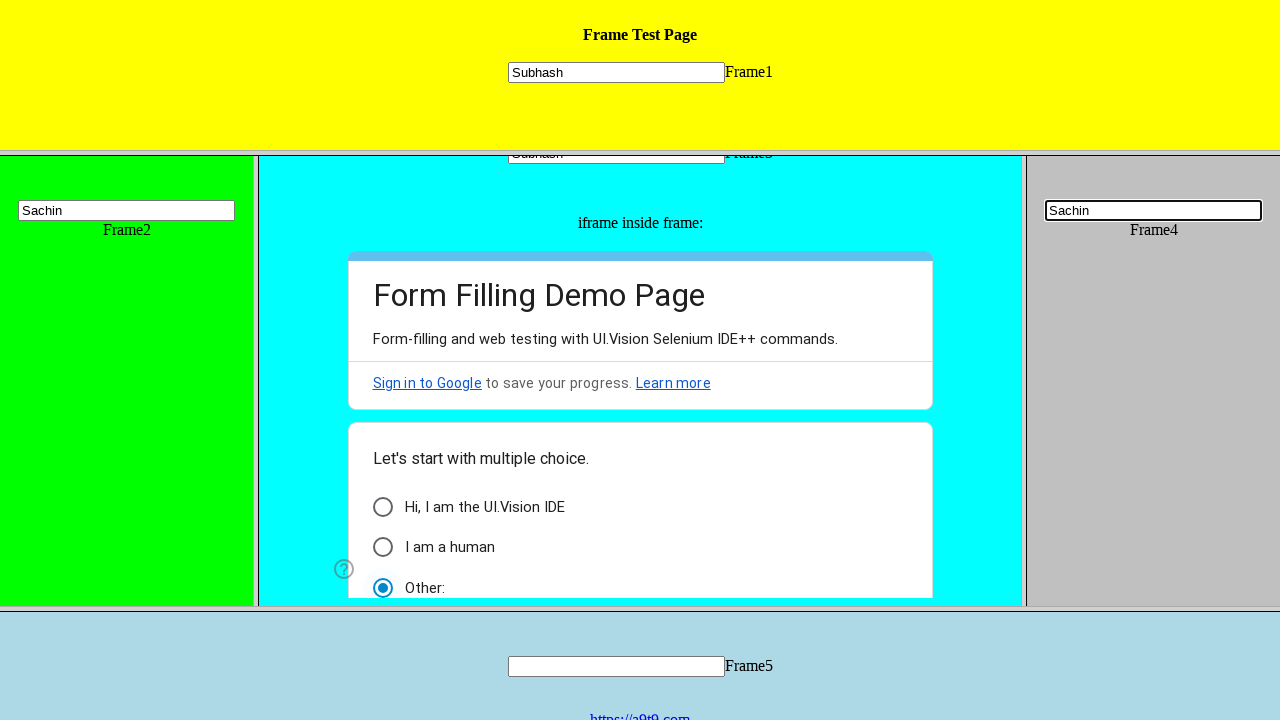

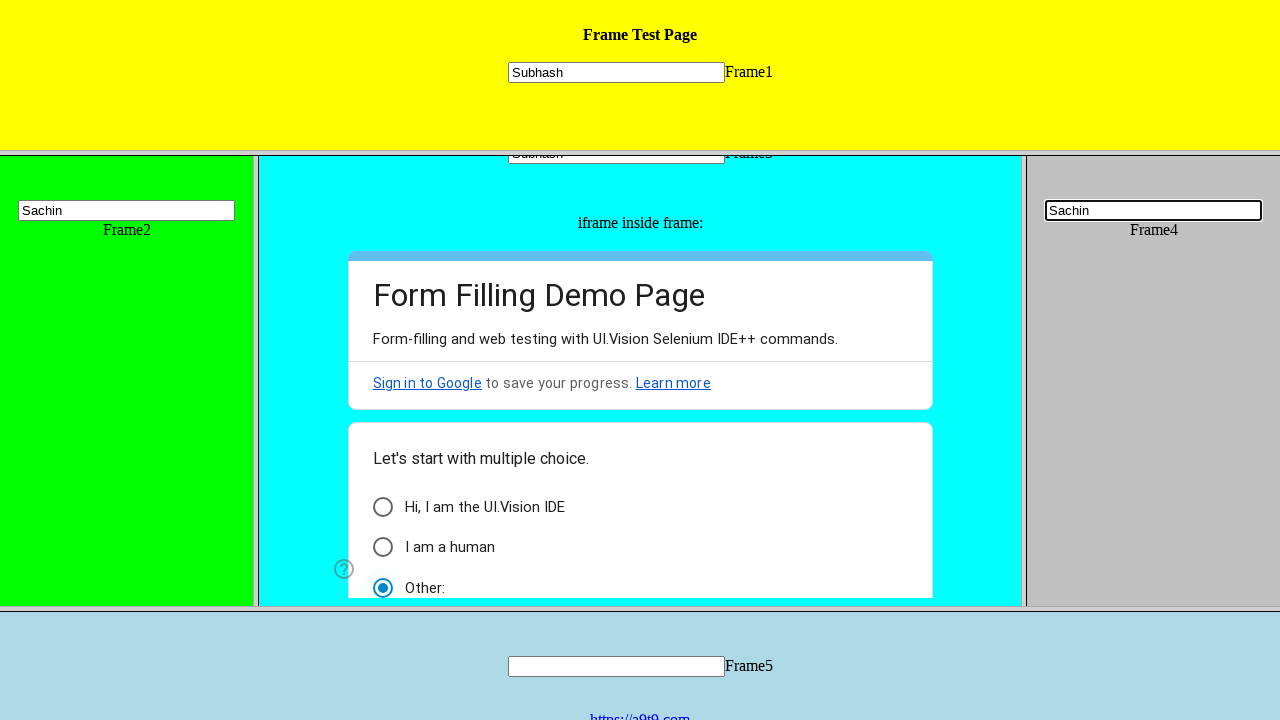